Tests a form that calculates the sum of two numbers and selects the result from a dropdown menu

Starting URL: https://suninjuly.github.io/selects1.html

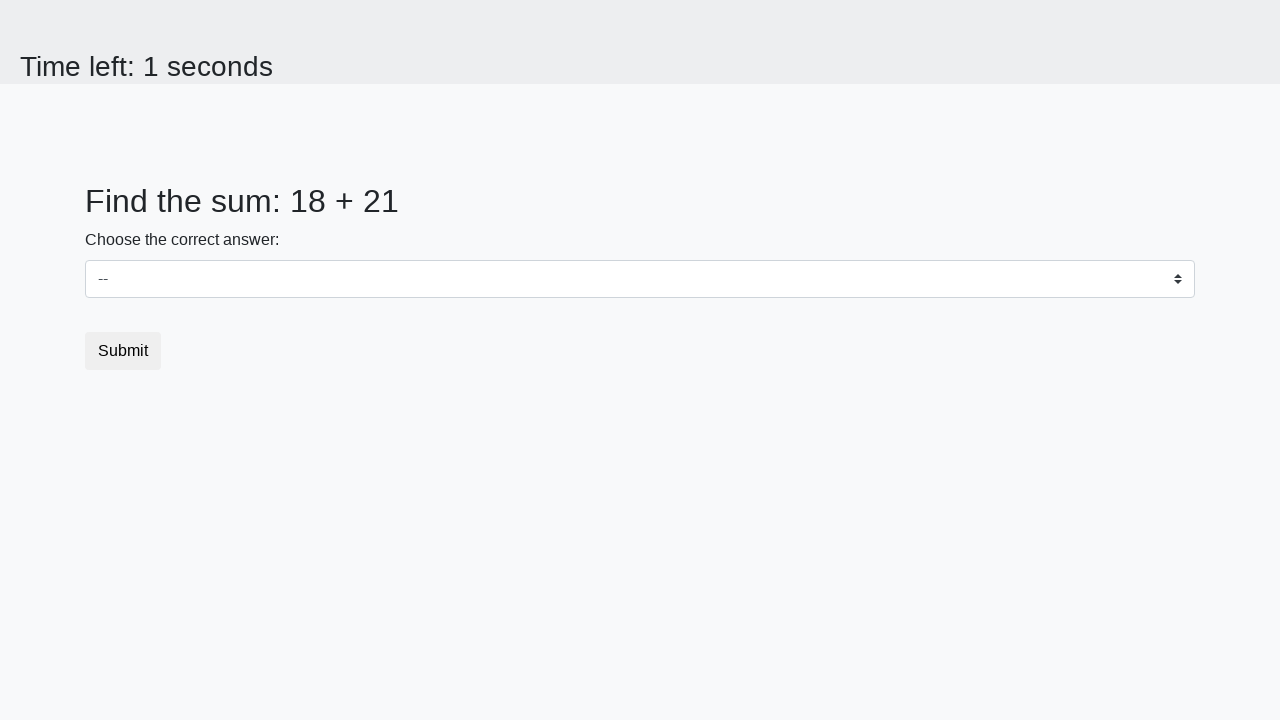

Retrieved first number from page
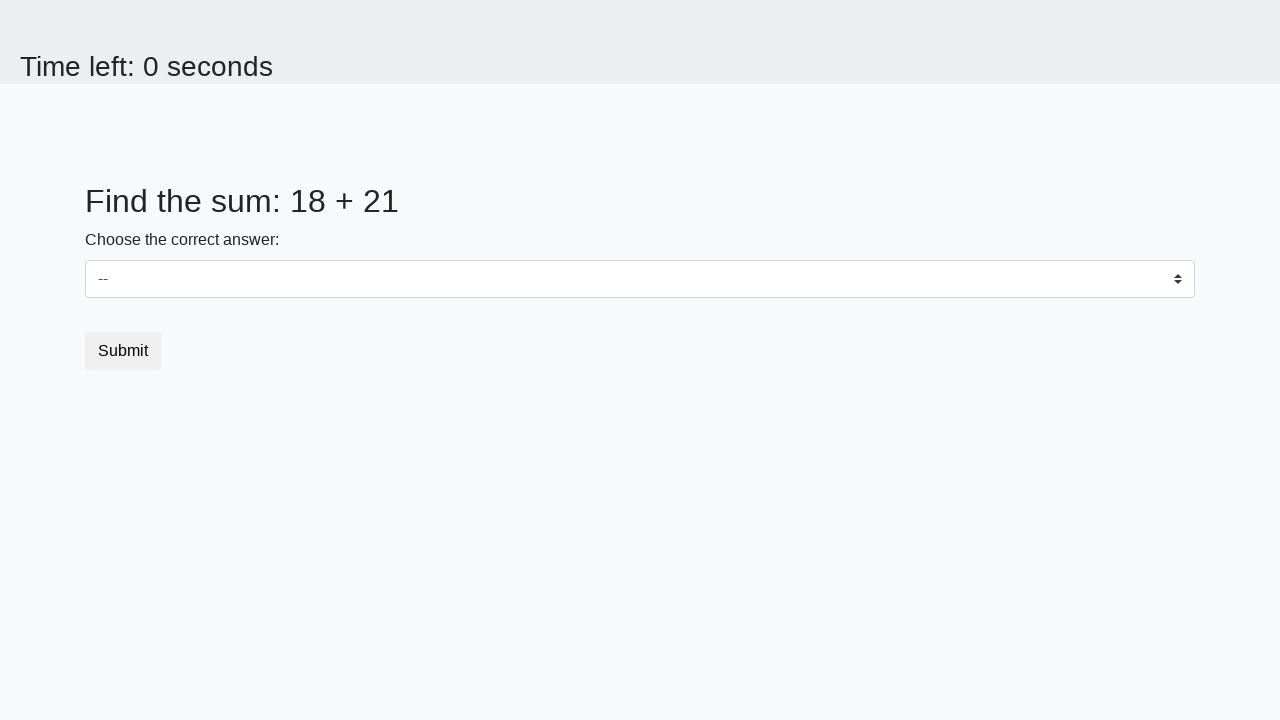

Retrieved second number from page
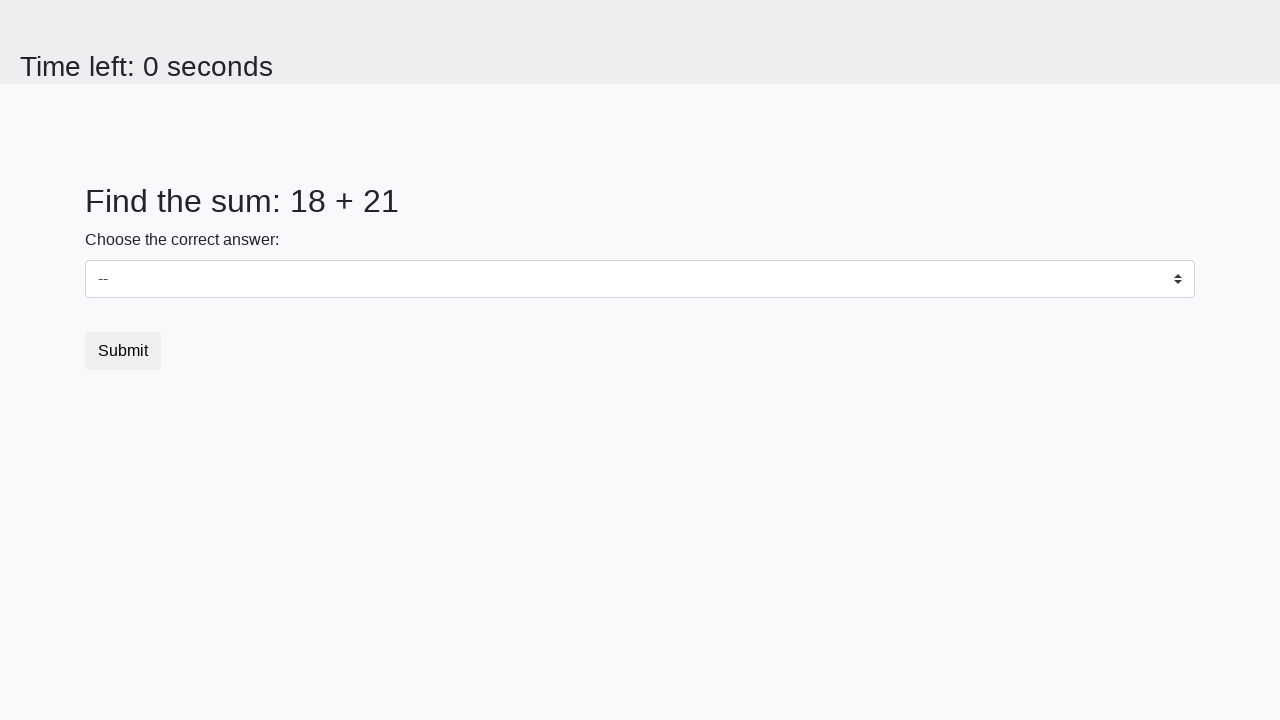

Calculated sum of 18 + 21 = 39
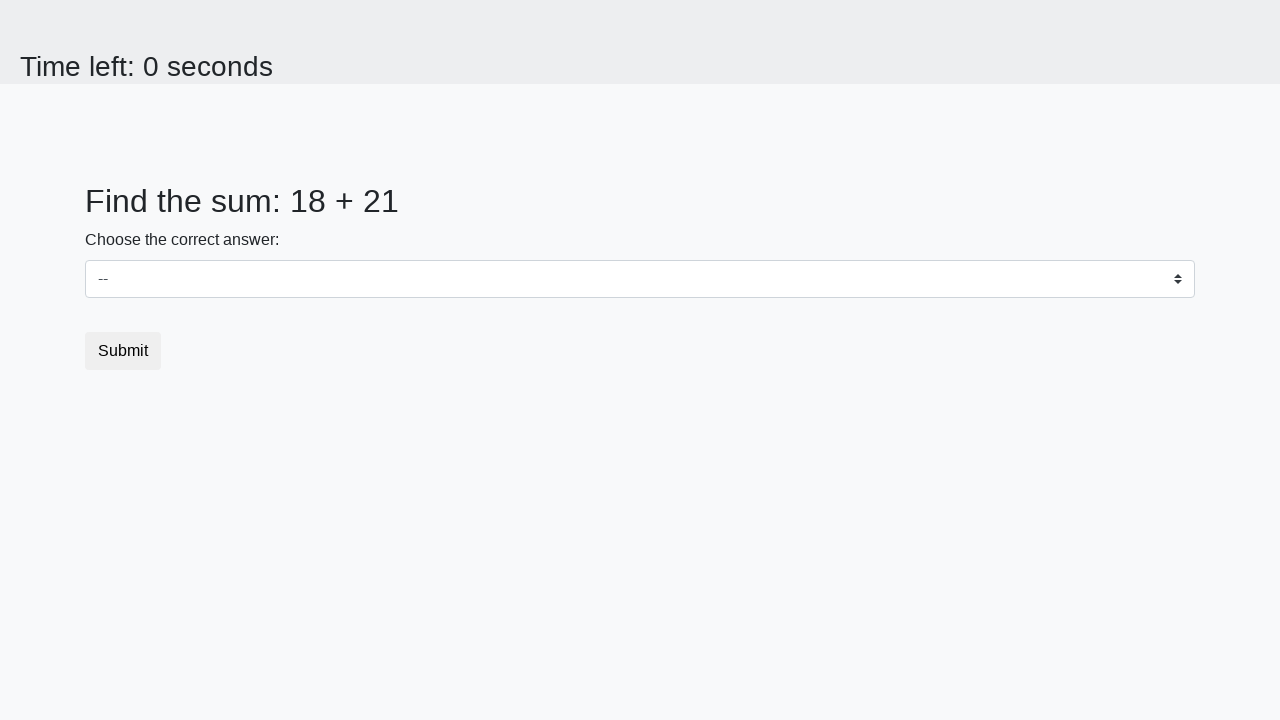

Selected sum value 39 from dropdown menu on .custom-select
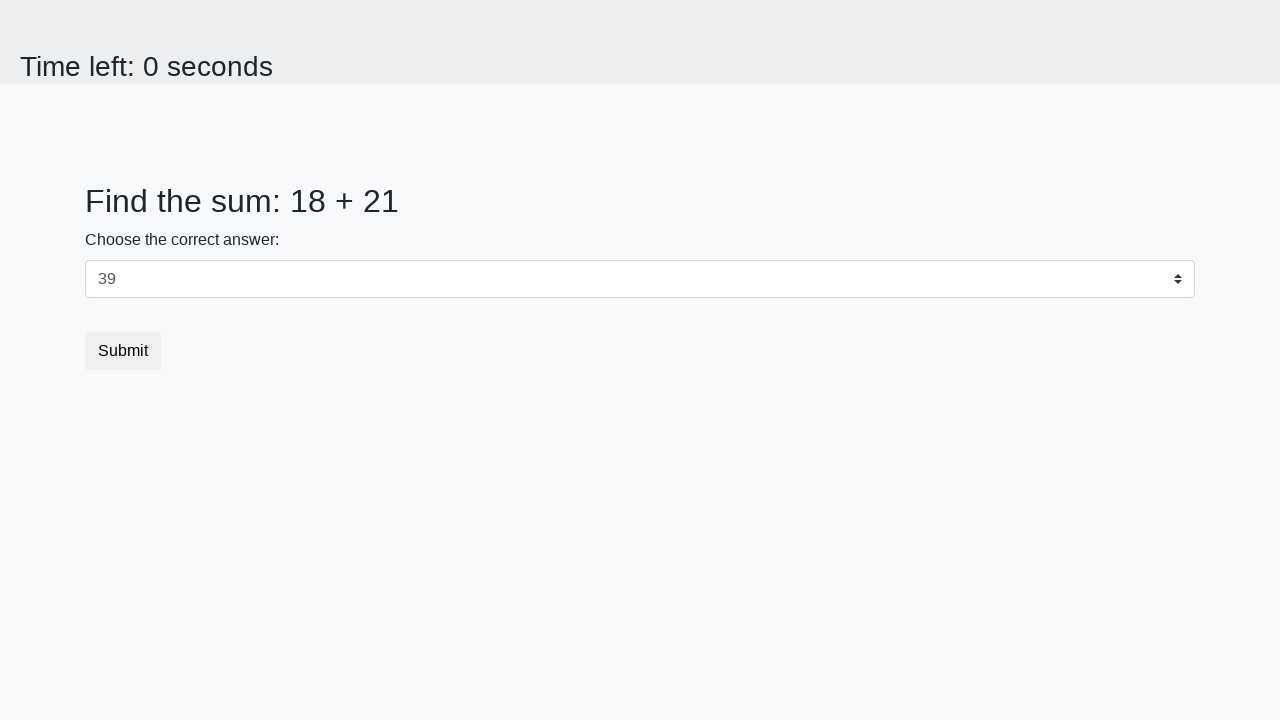

Clicked submit button to complete form at (123, 351) on .btn
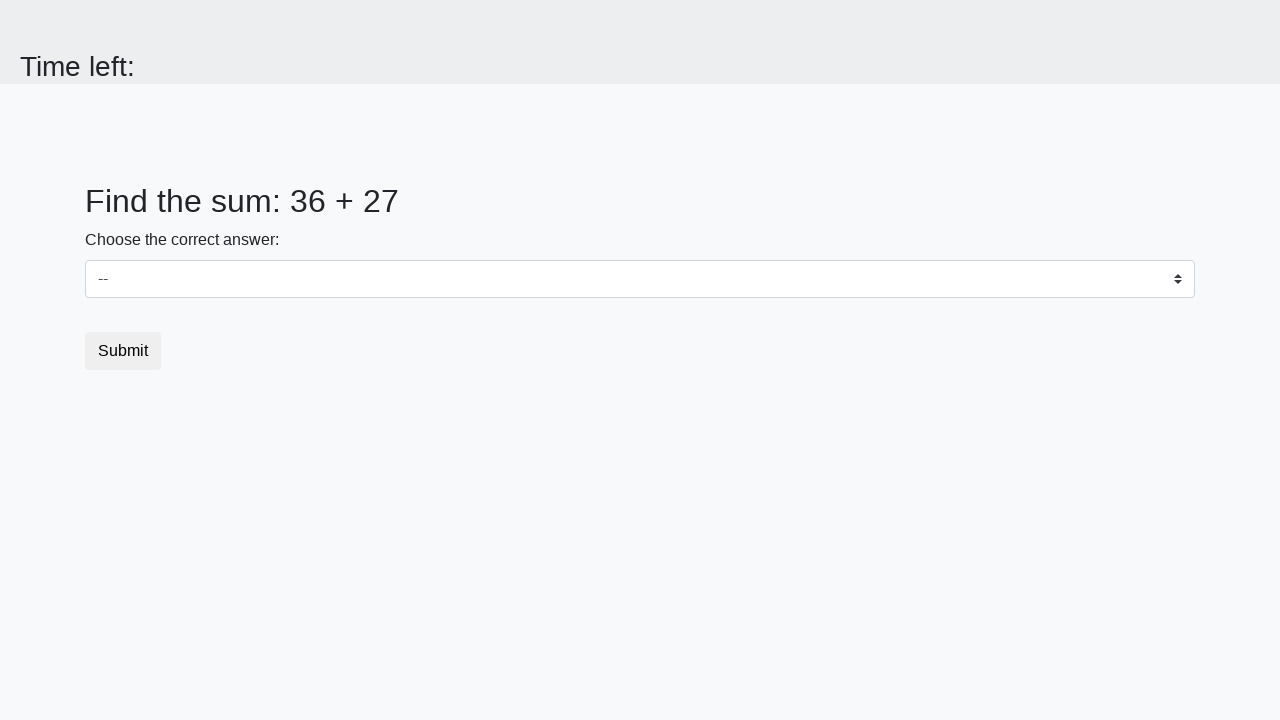

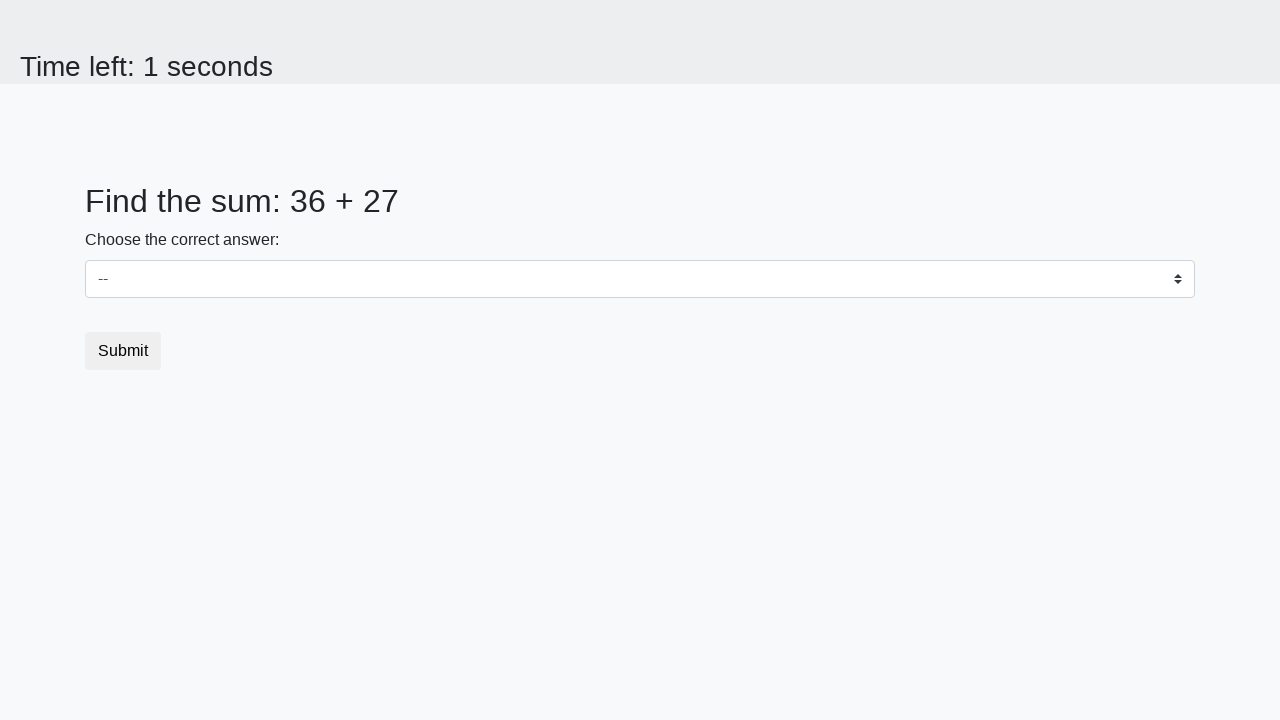